Tests a practice login form by attempting login with incorrect credentials, using the forgot password flow to reset and retrieve a password, then successfully logging in with the new password

Starting URL: https://rahulshettyacademy.com/locatorspractice/

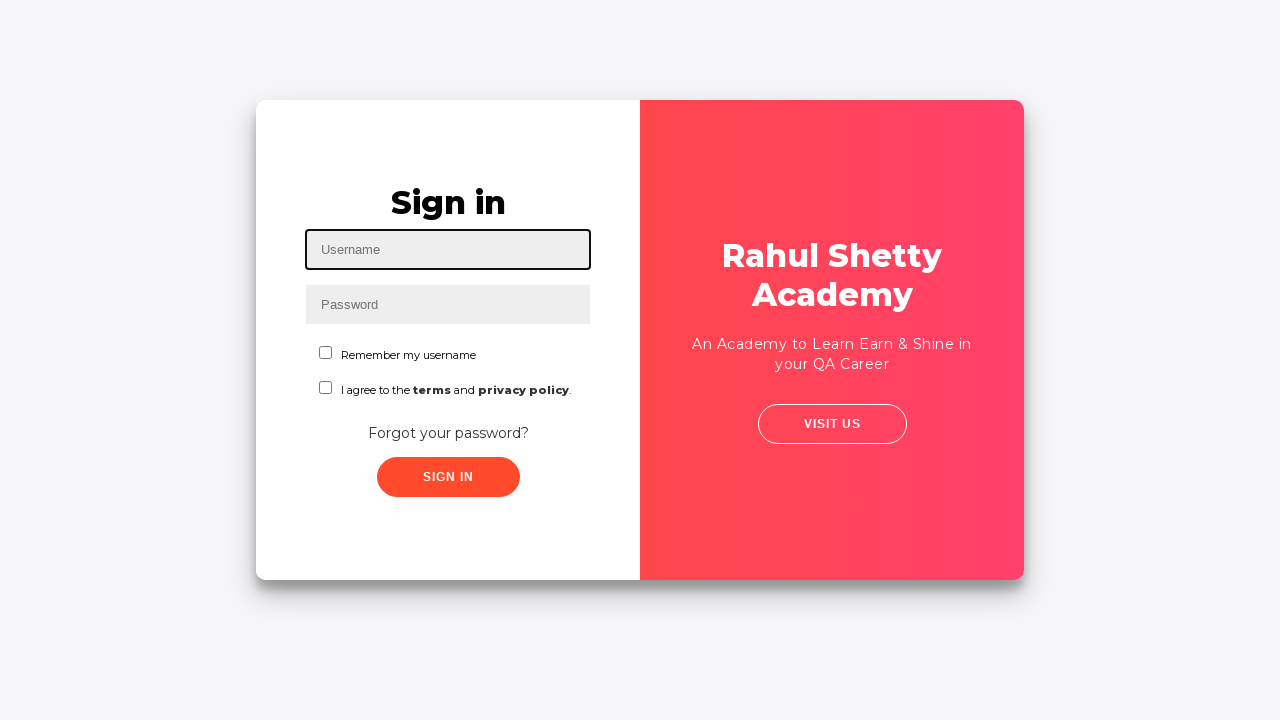

Filled username field with 'Farid' on #inputUsername
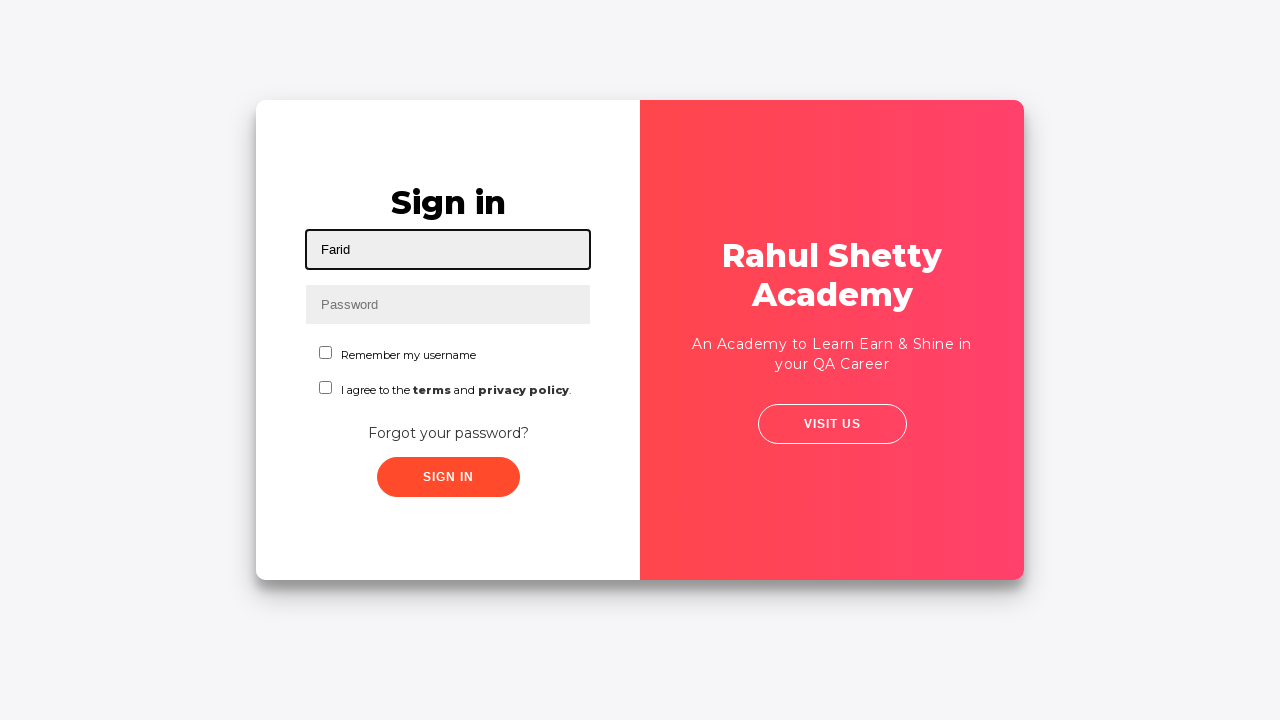

Filled password field with incorrect credentials '12345' on input[name='inputPassword']
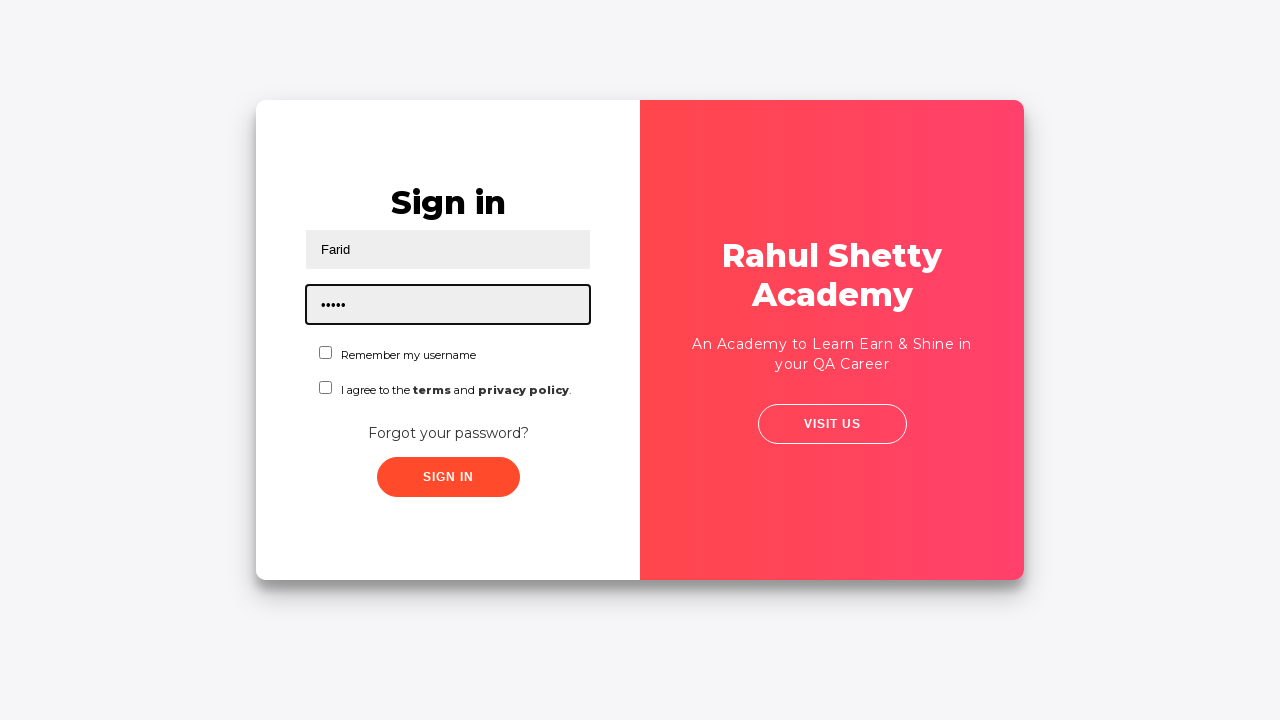

Checked first checkbox at (326, 352) on #chkboxOne
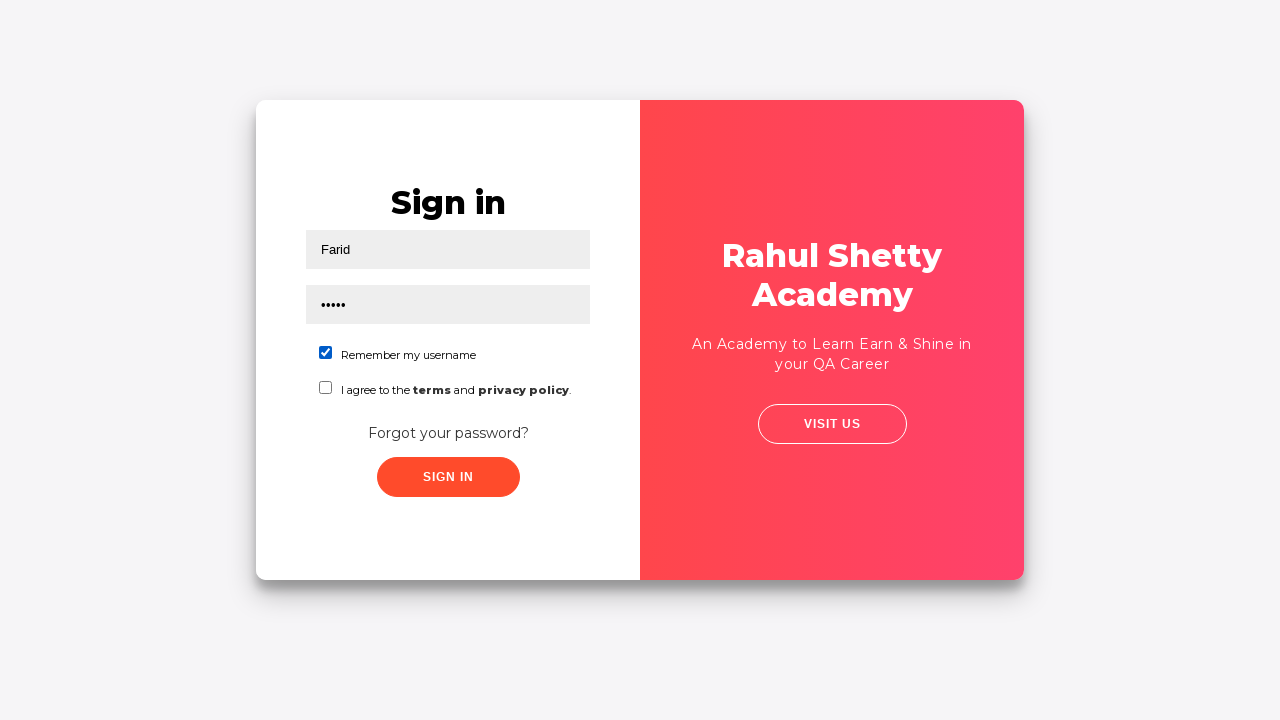

Checked second checkbox at (326, 388) on #chkboxTwo
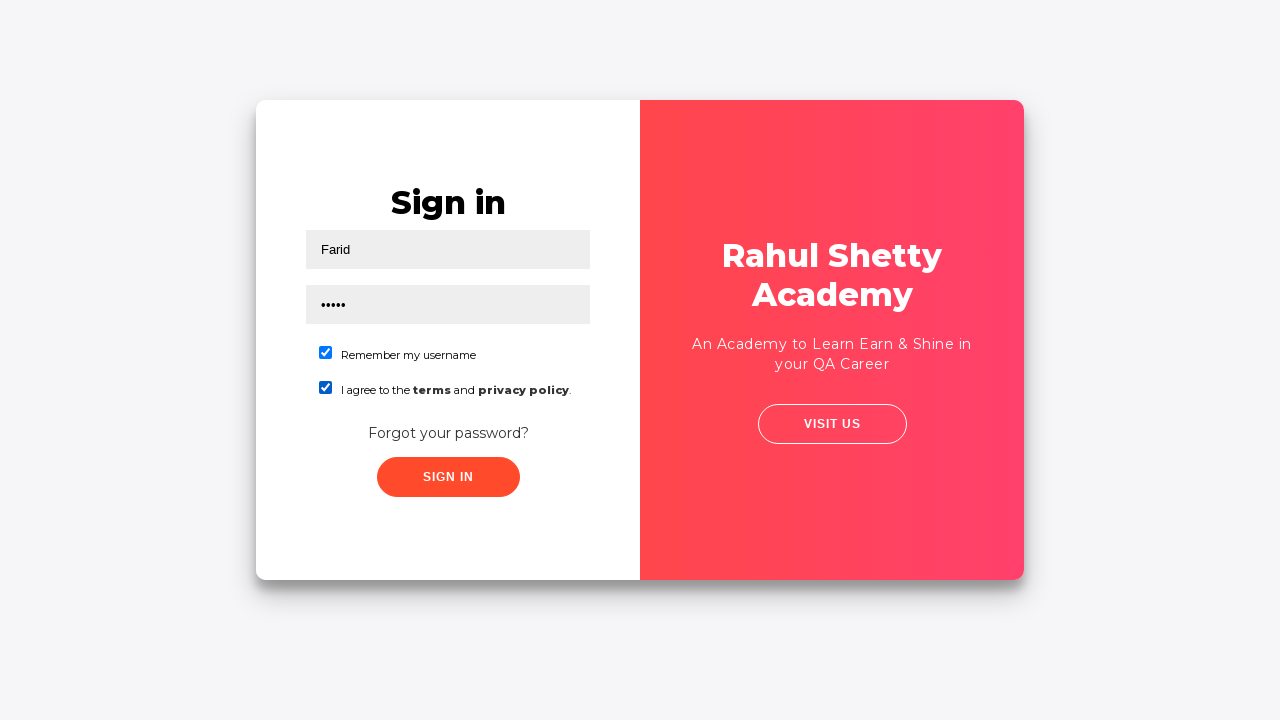

Clicked submit button with incorrect credentials at (448, 477) on .submit
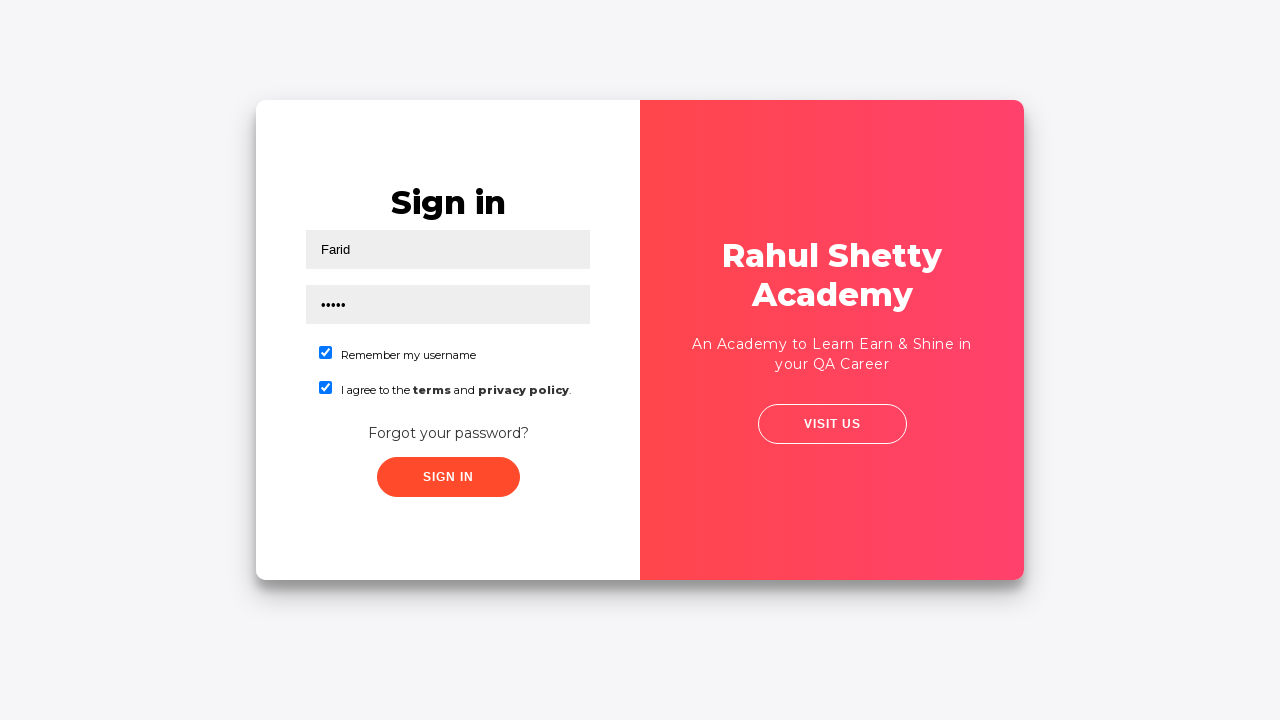

Error message appeared after failed login attempt
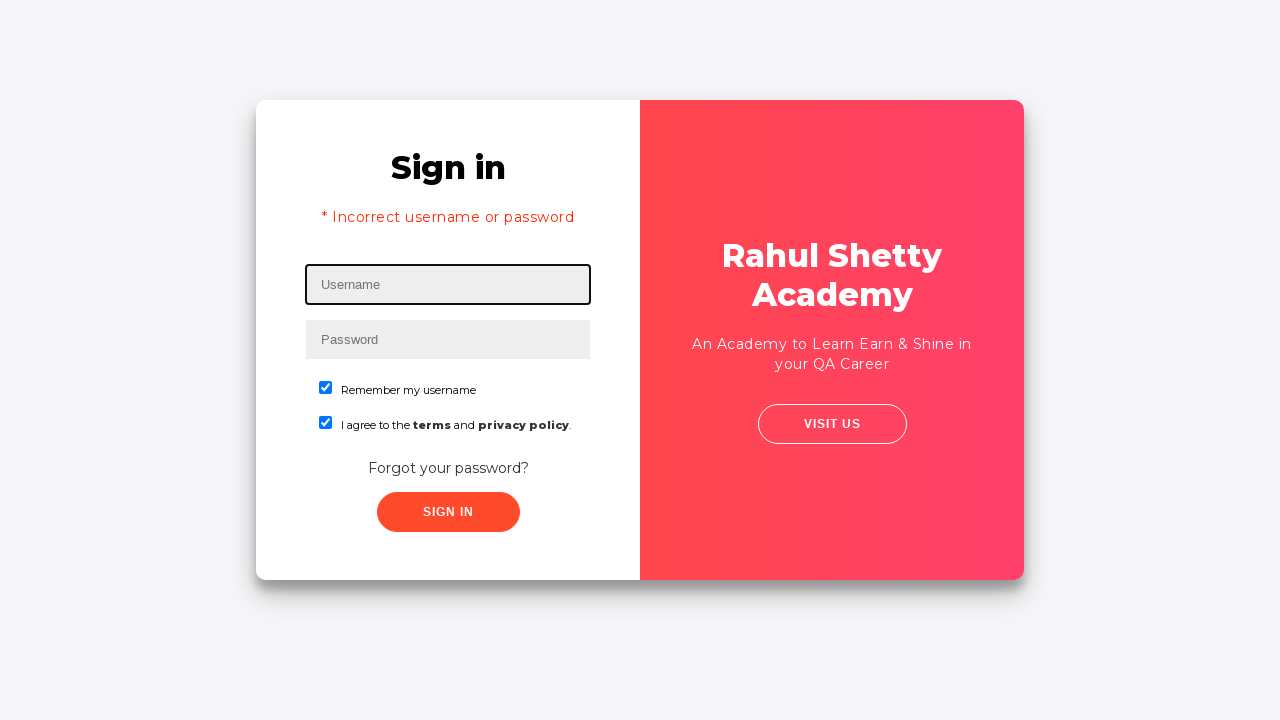

Clicked 'Forgot your password?' link at (448, 468) on text=Forgot your password?
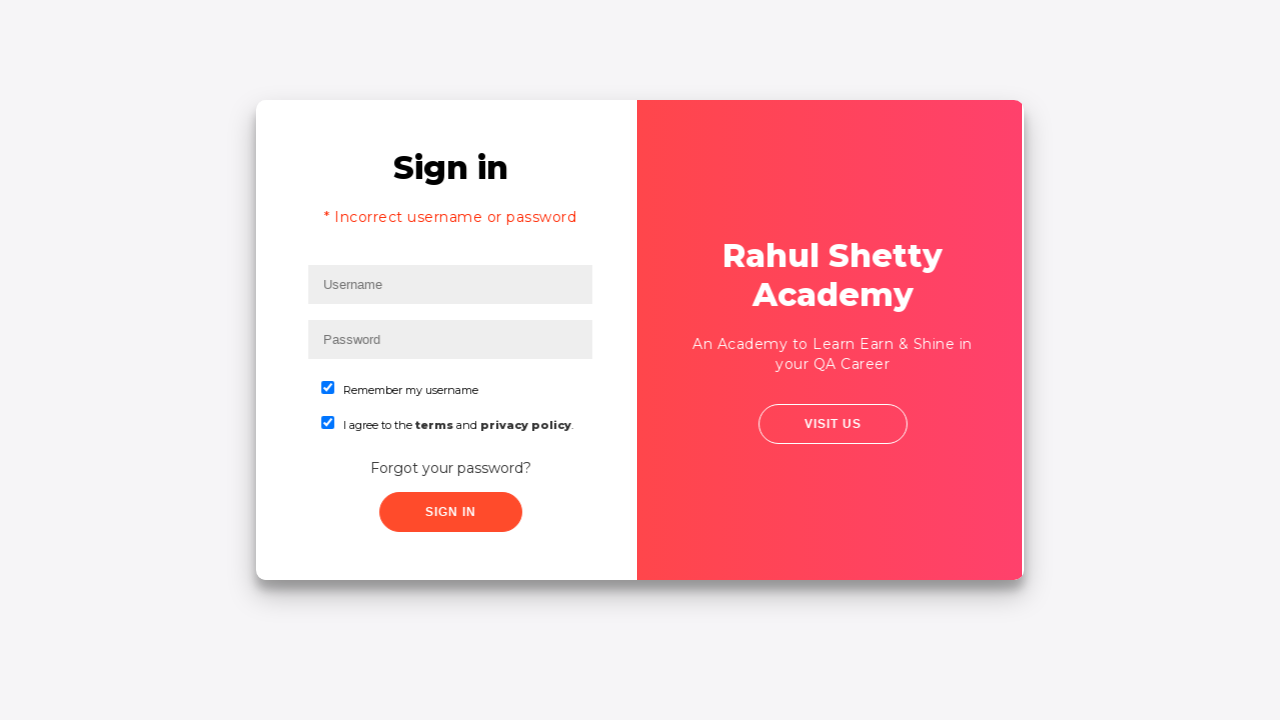

Filled name field in password recovery form on input[placeholder='Name']
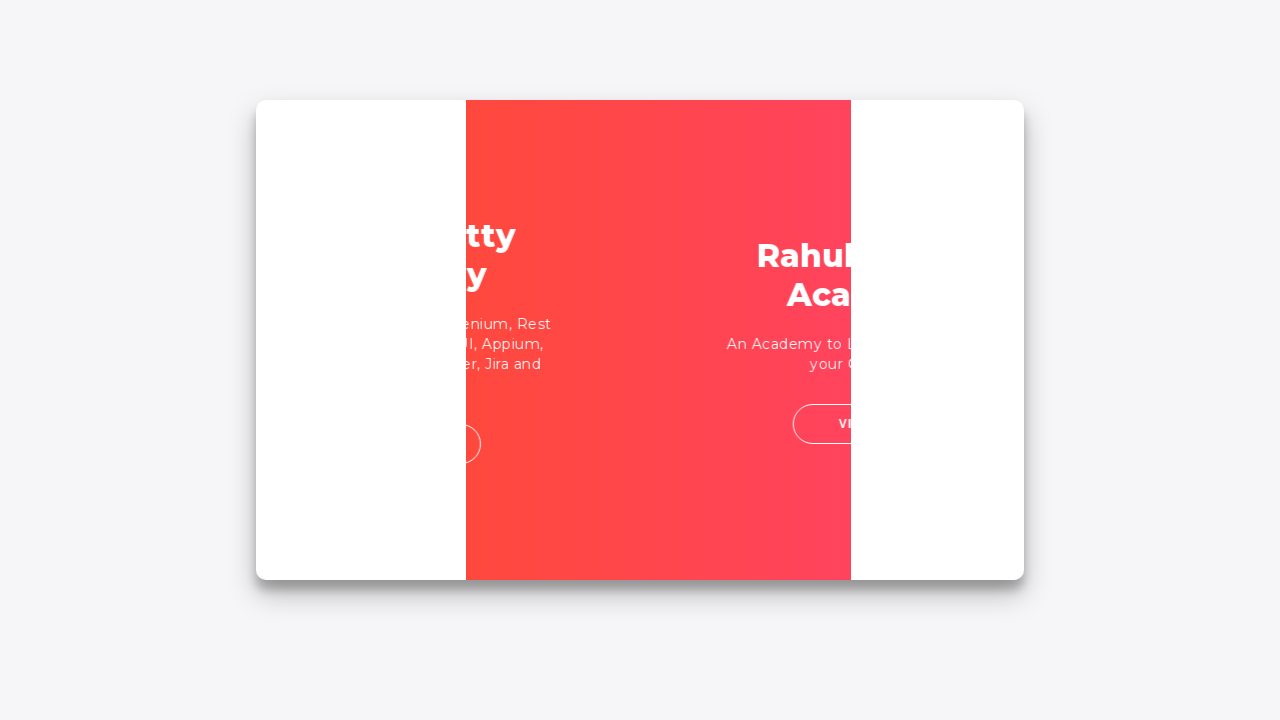

Filled email field in password recovery form on input[placeholder='Email']
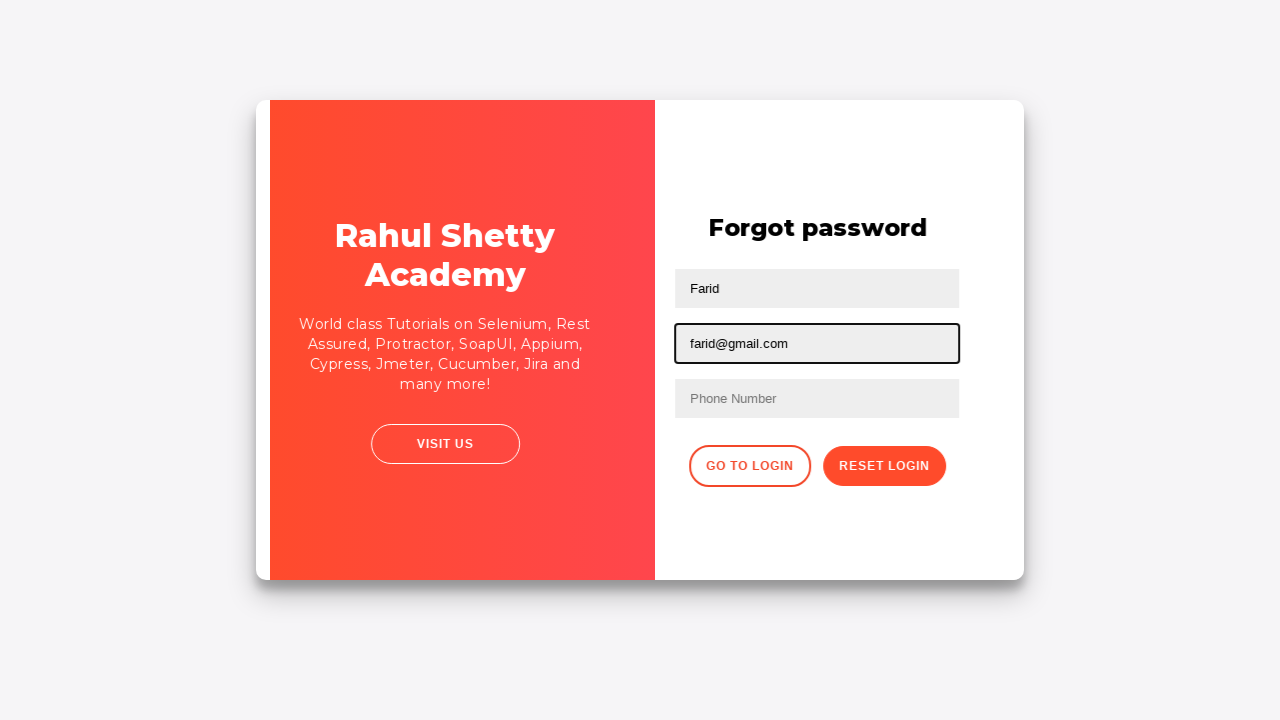

Filled phone number field in password recovery form on input[placeholder='Phone Number']
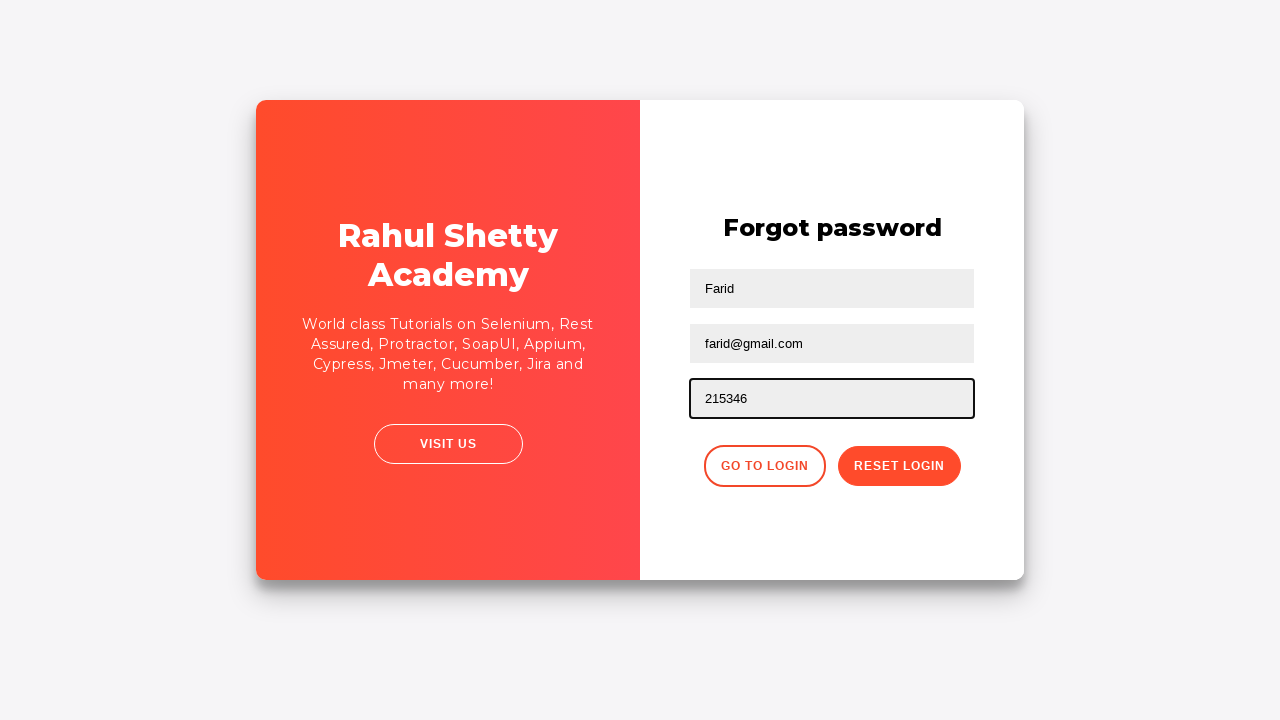

Clicked reset password button at (899, 466) on button.reset-pwd-btn
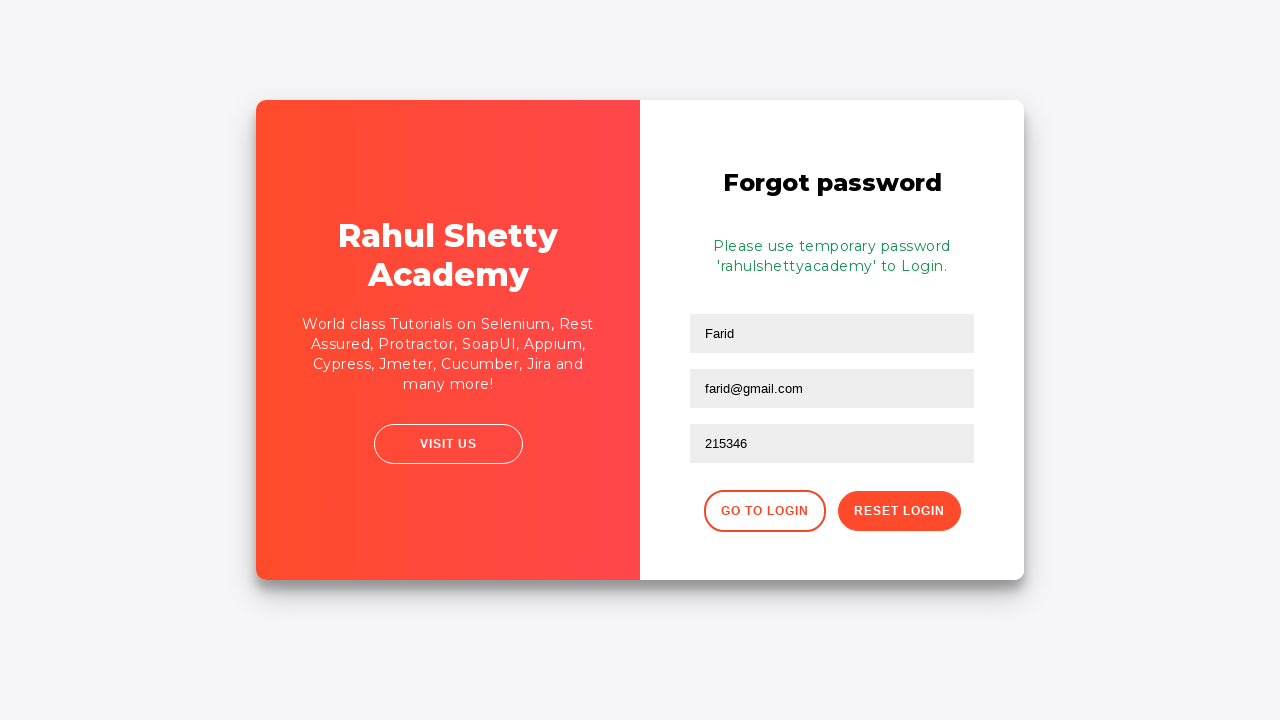

Password recovery info message appeared
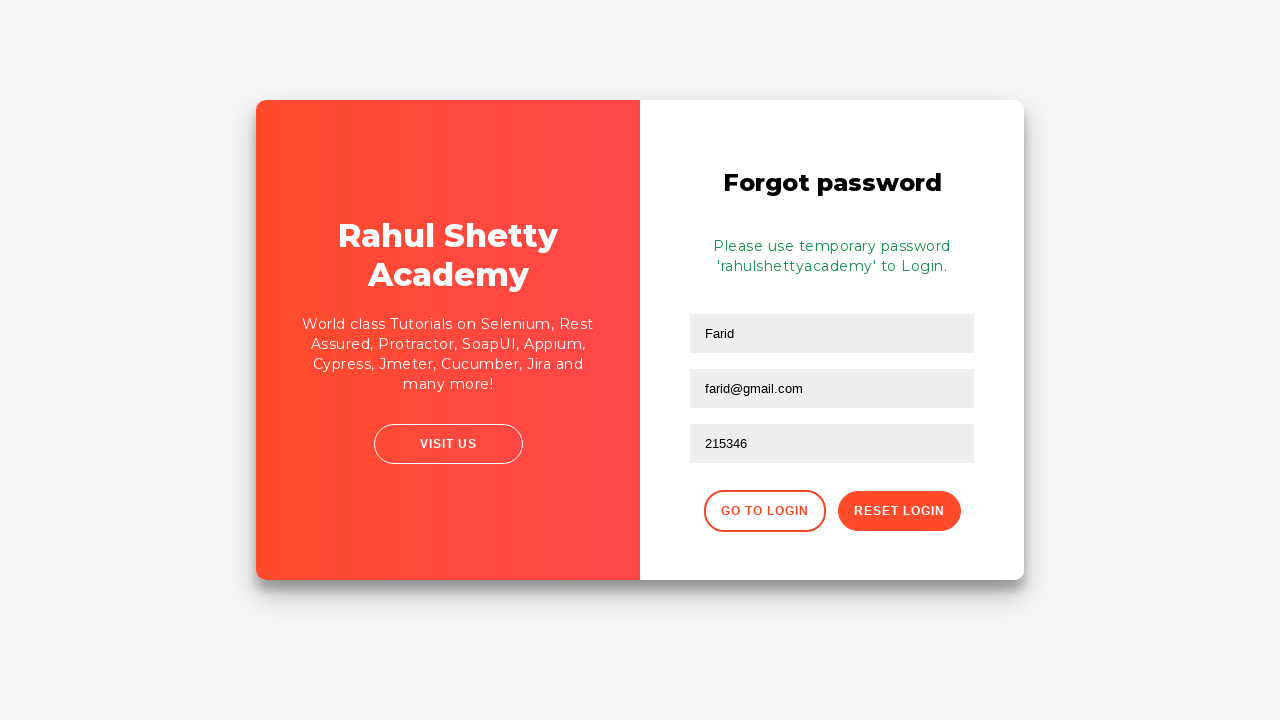

Extracted password from info message
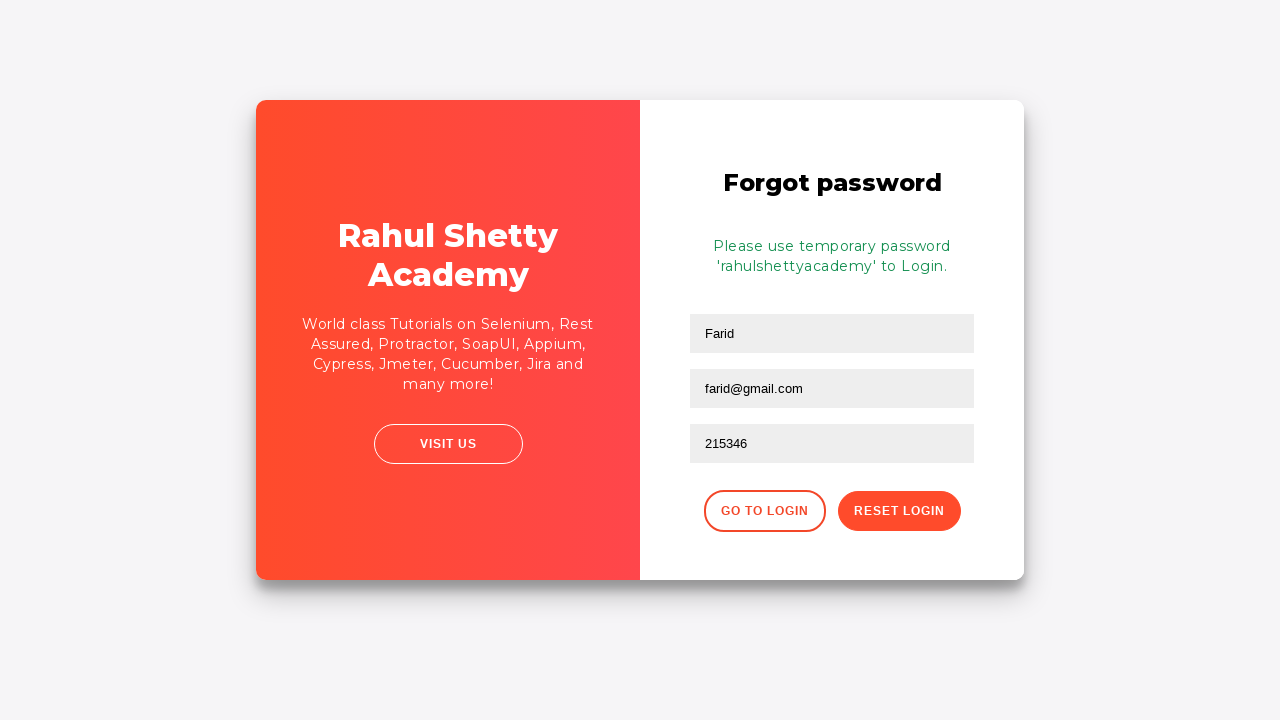

Clicked button to return to login page at (764, 511) on .go-to-login-btn
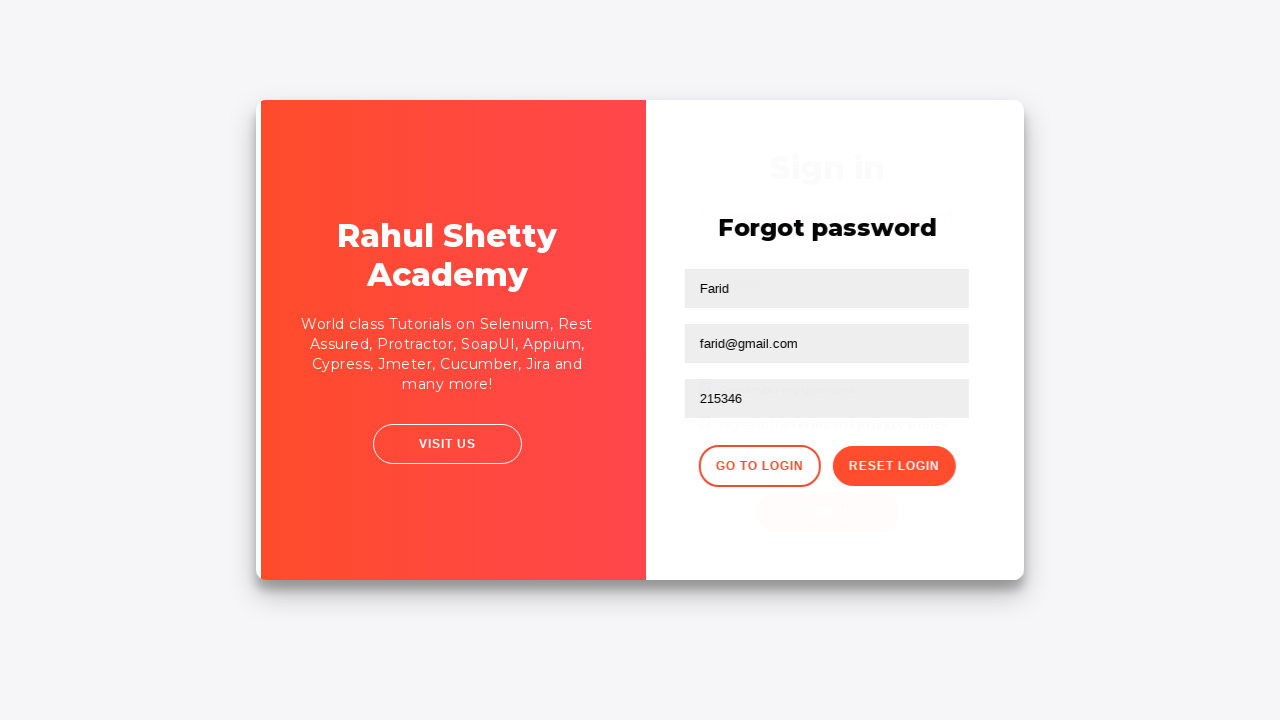

Filled username field with 'Farid' for successful login on #inputUsername
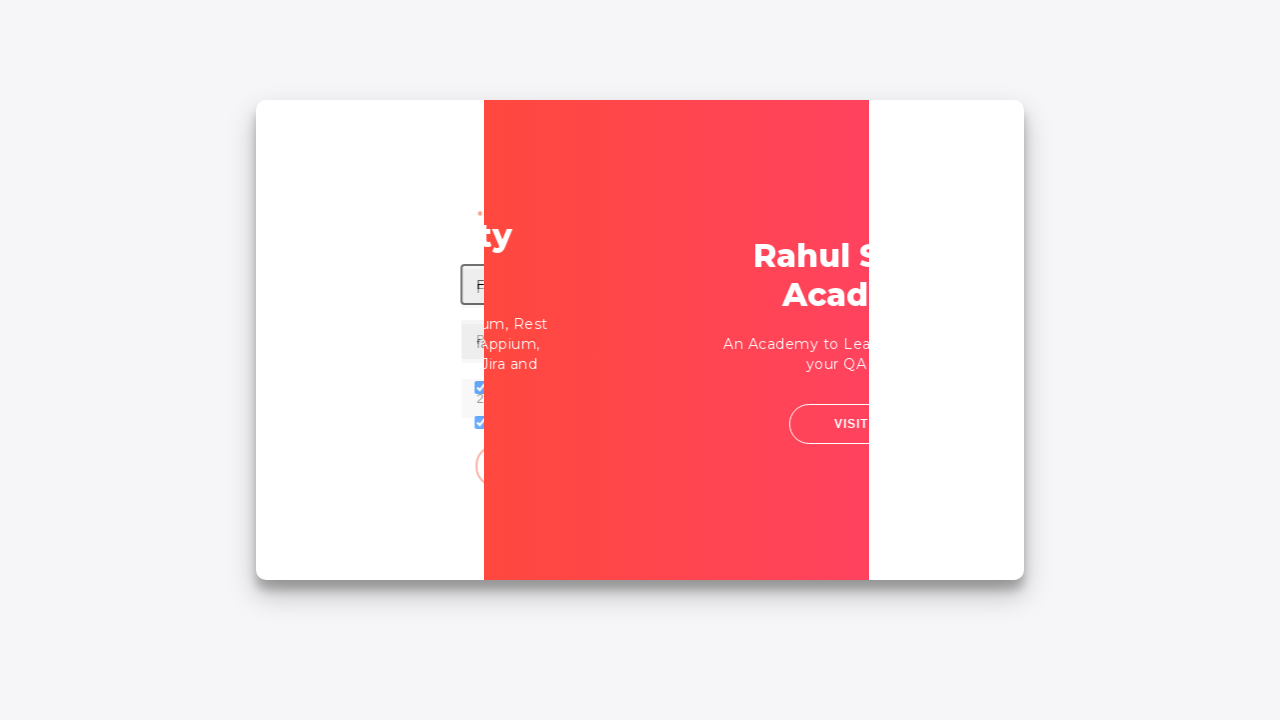

Filled password field with extracted password from recovery on input[name='inputPassword']
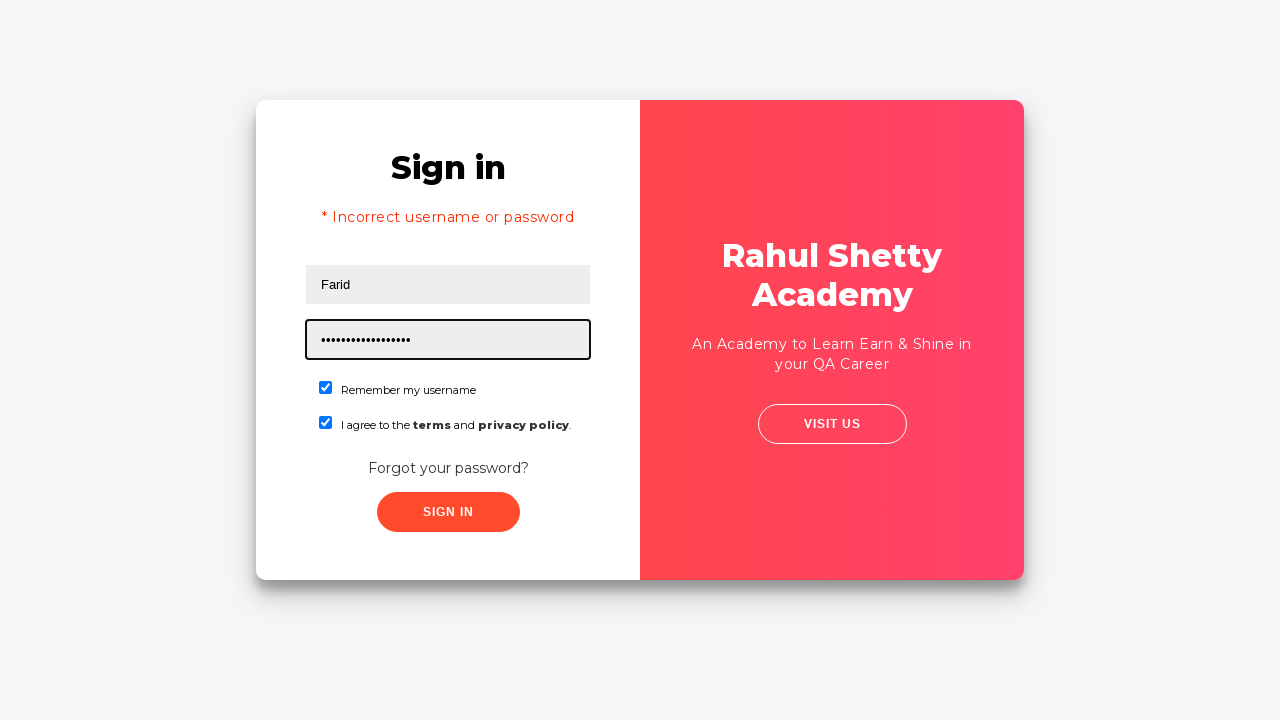

Clicked submit button with correct credentials at (448, 512) on .submit
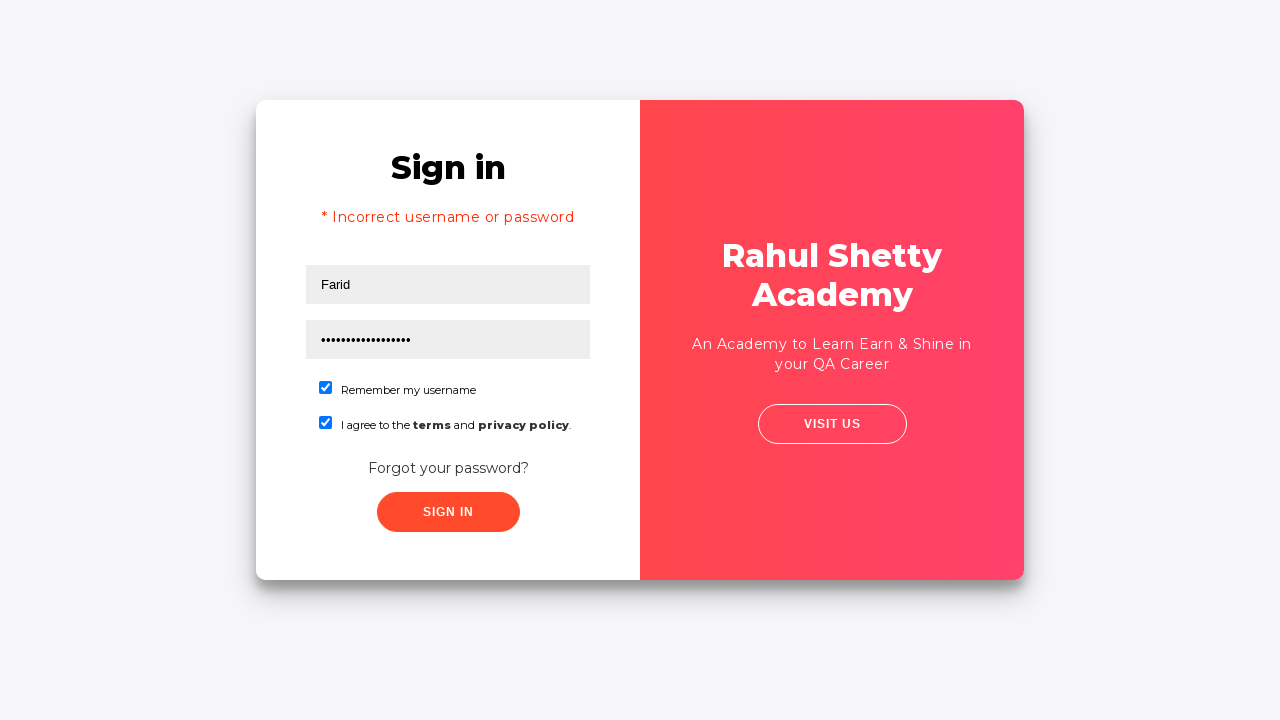

Successfully logged in - success message displayed
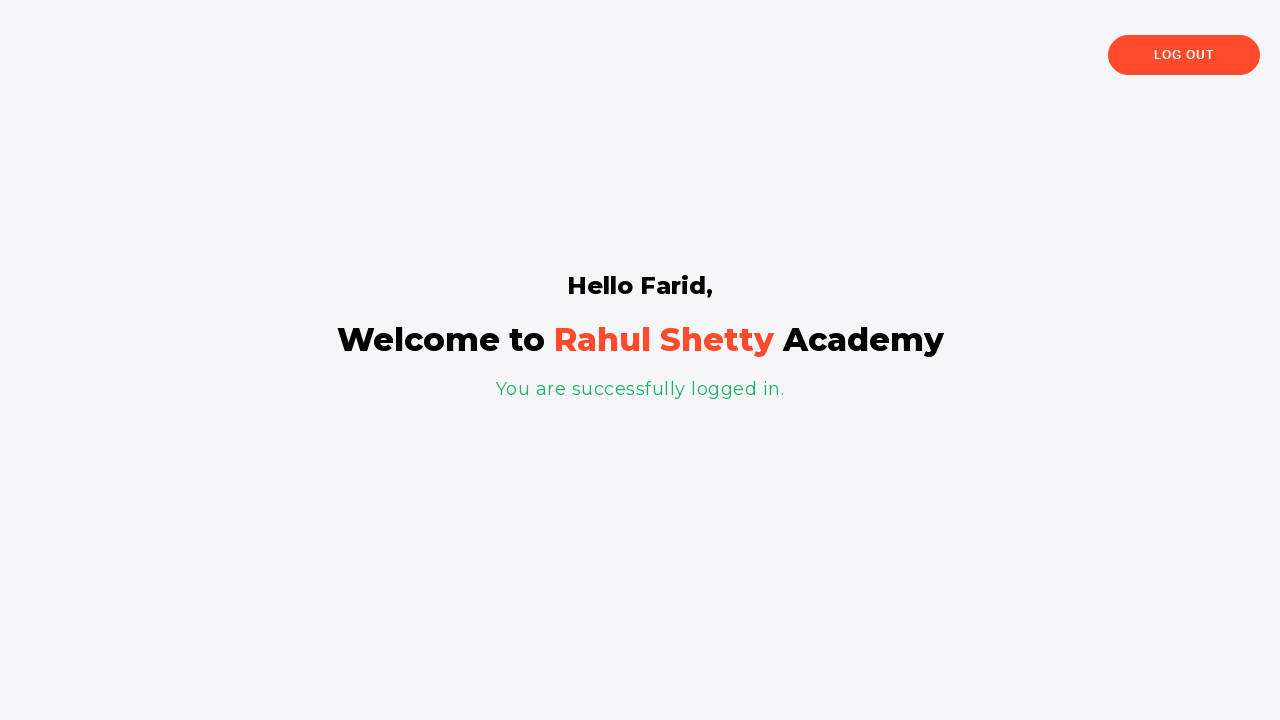

Clicked logout button at (1184, 55) on .logout-btn
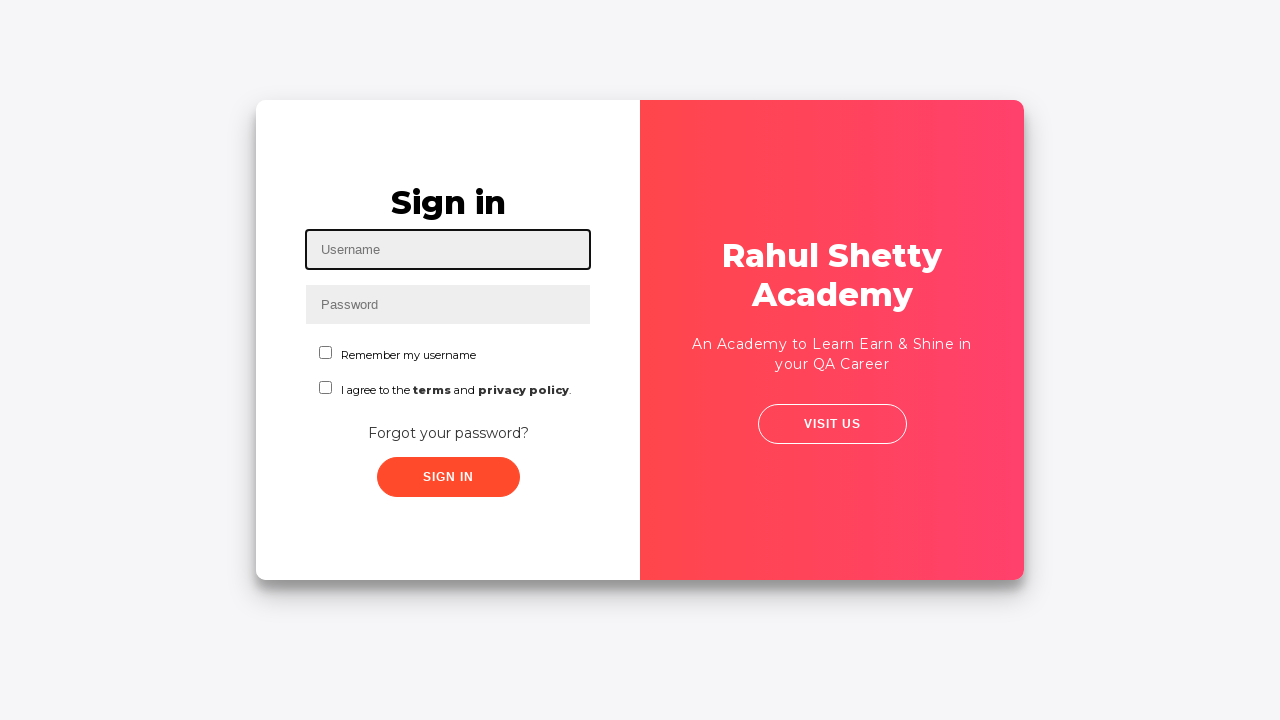

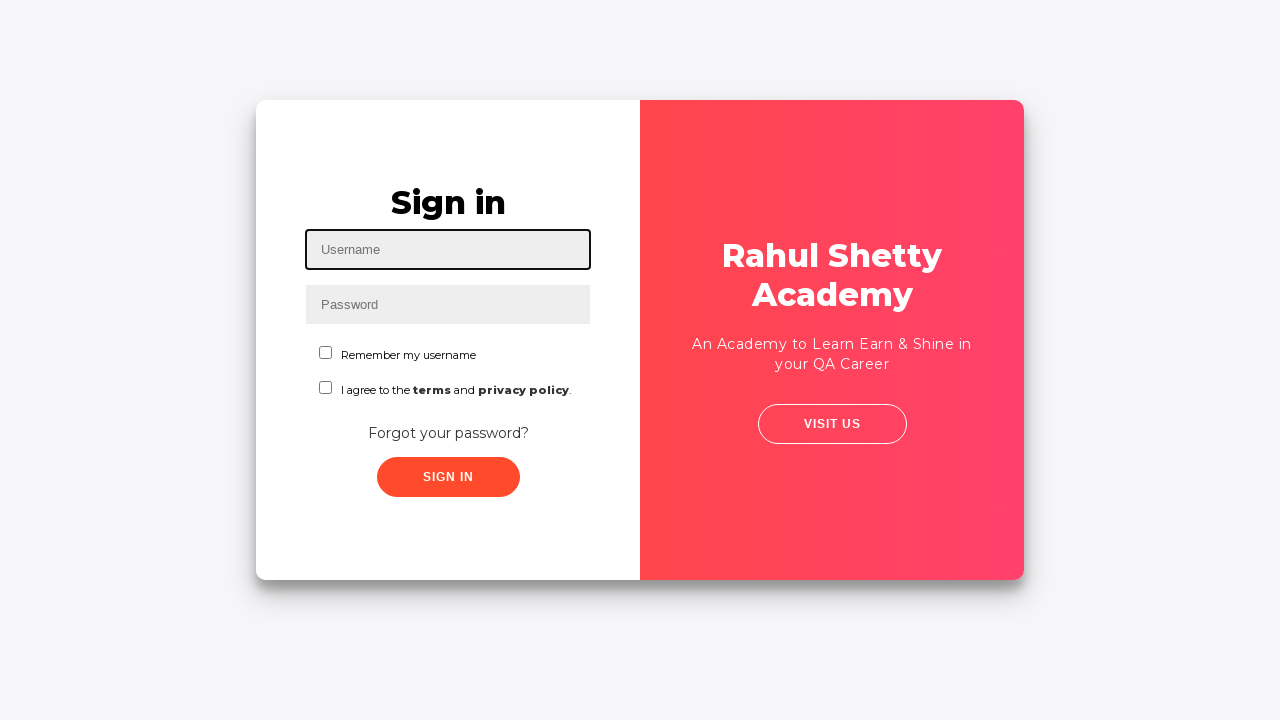